Tests form interaction by selecting radio buttons for sports preference and gender on a tutorial form page

Starting URL: http://penta.ufrgs.br/edu/forms/tut212.html

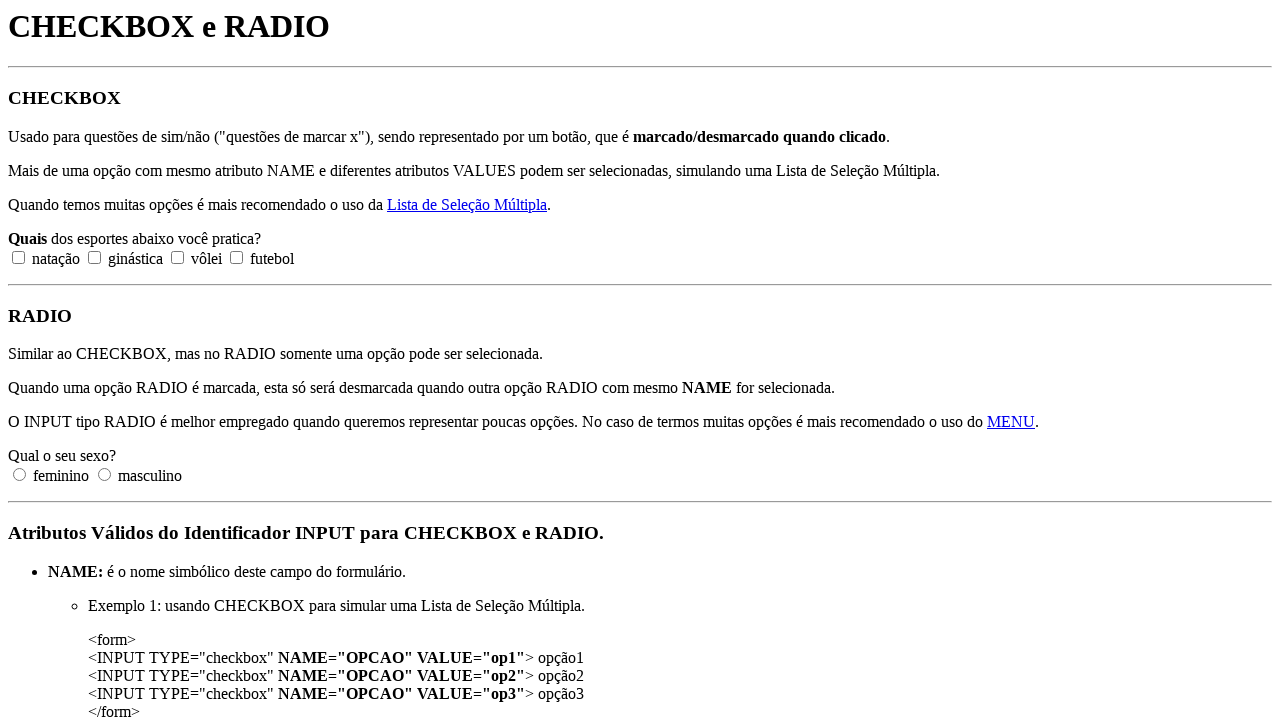

Navigated to tutorial form page
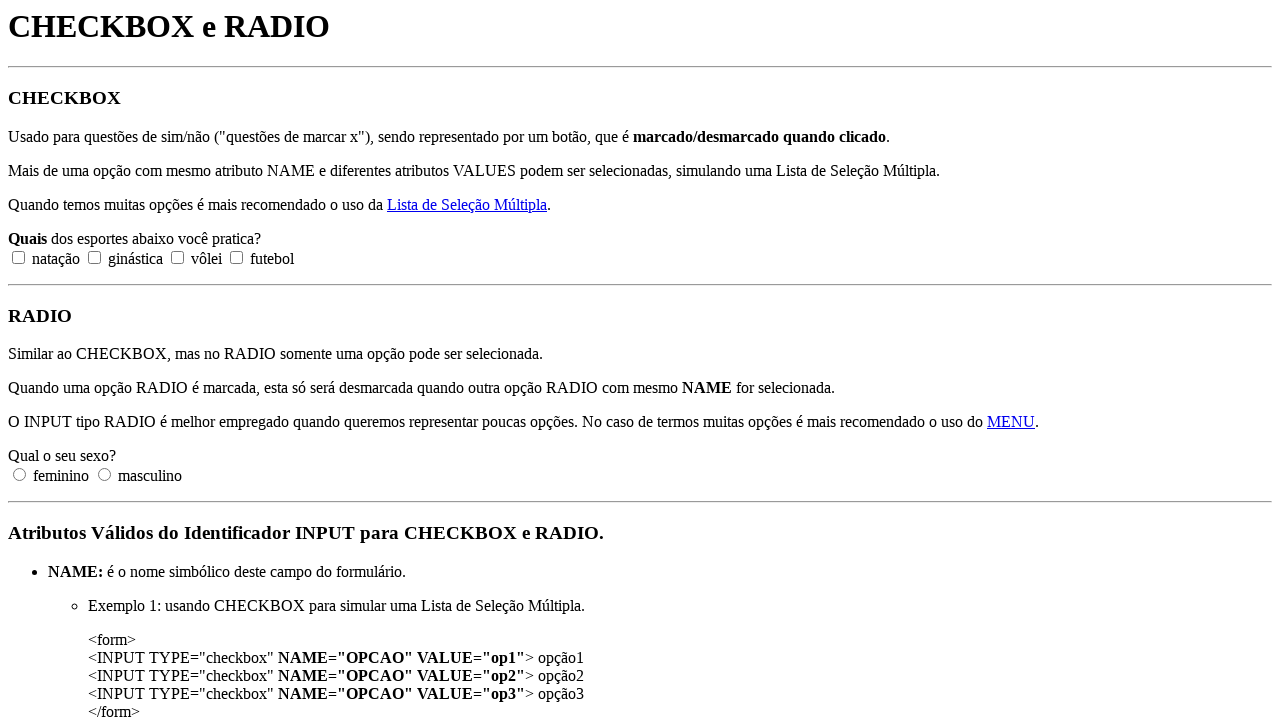

Located all sports preference radio buttons
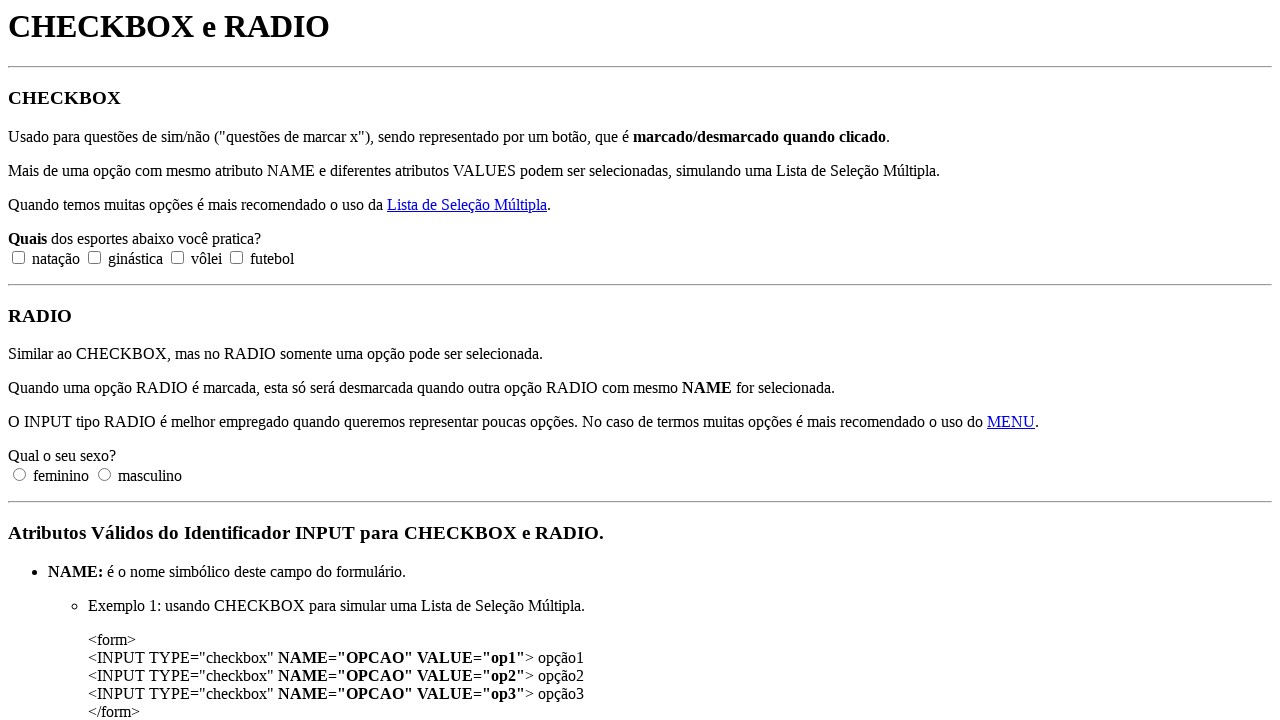

Checked if first sports radio button is selected
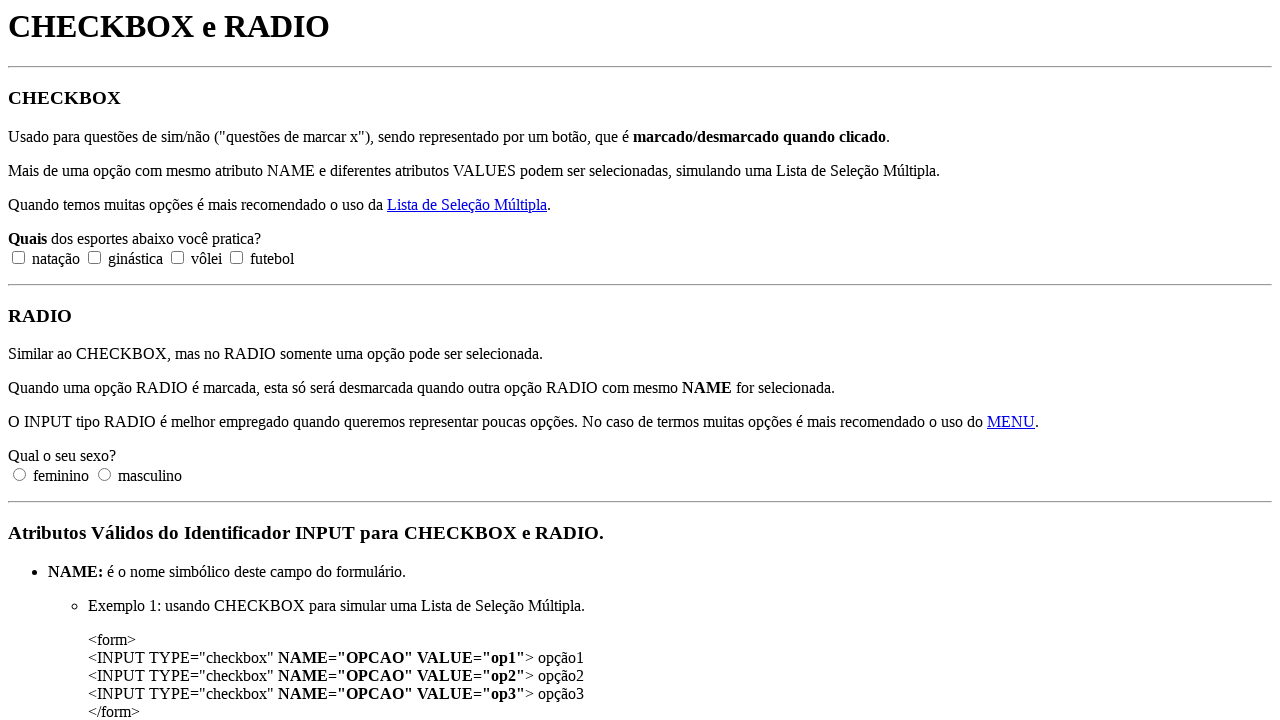

Selected futebol (4th sports option) radio button at (236, 257) on input[name='esporte'] >> nth=3
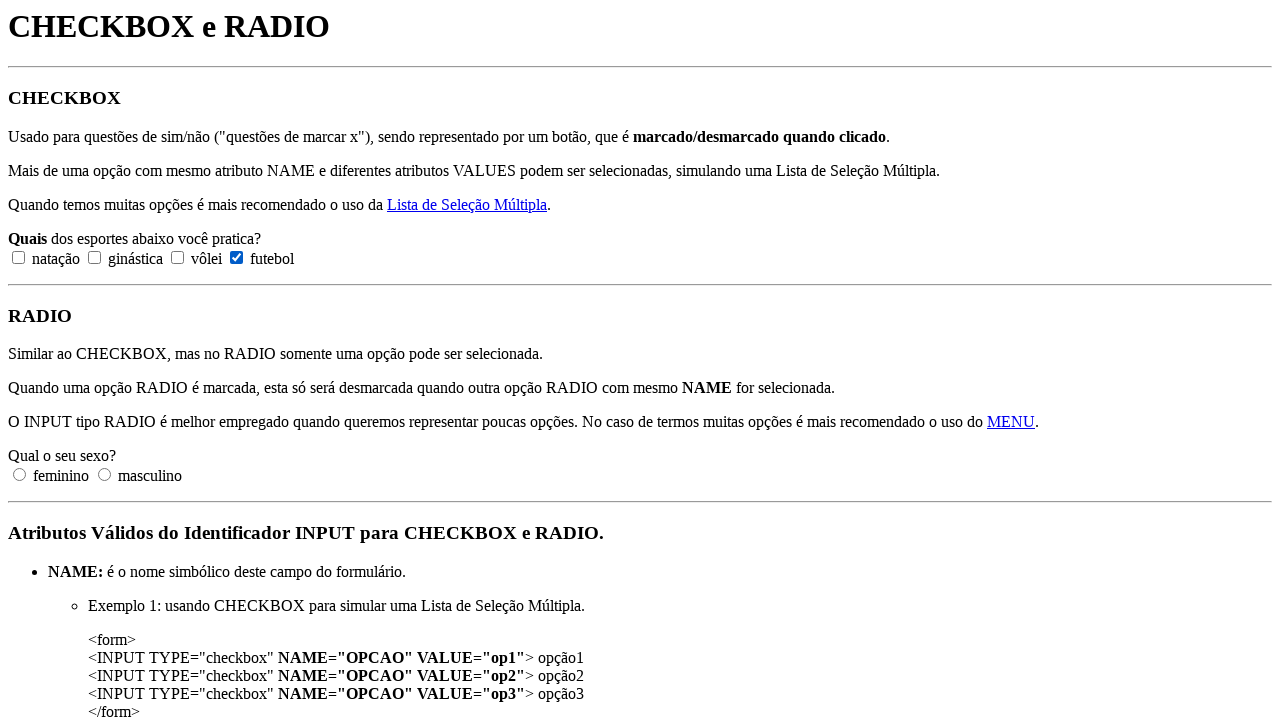

Selected second gender option radio button at (104, 475) on input[name='sexo'] >> nth=1
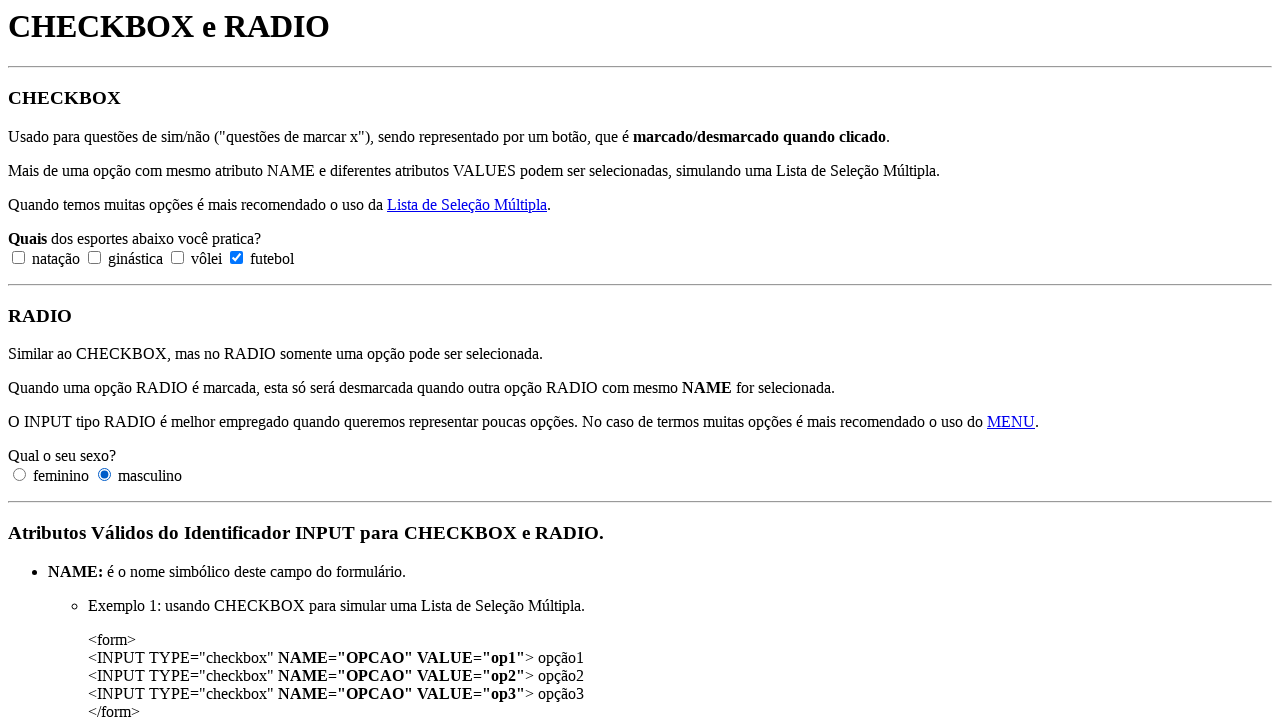

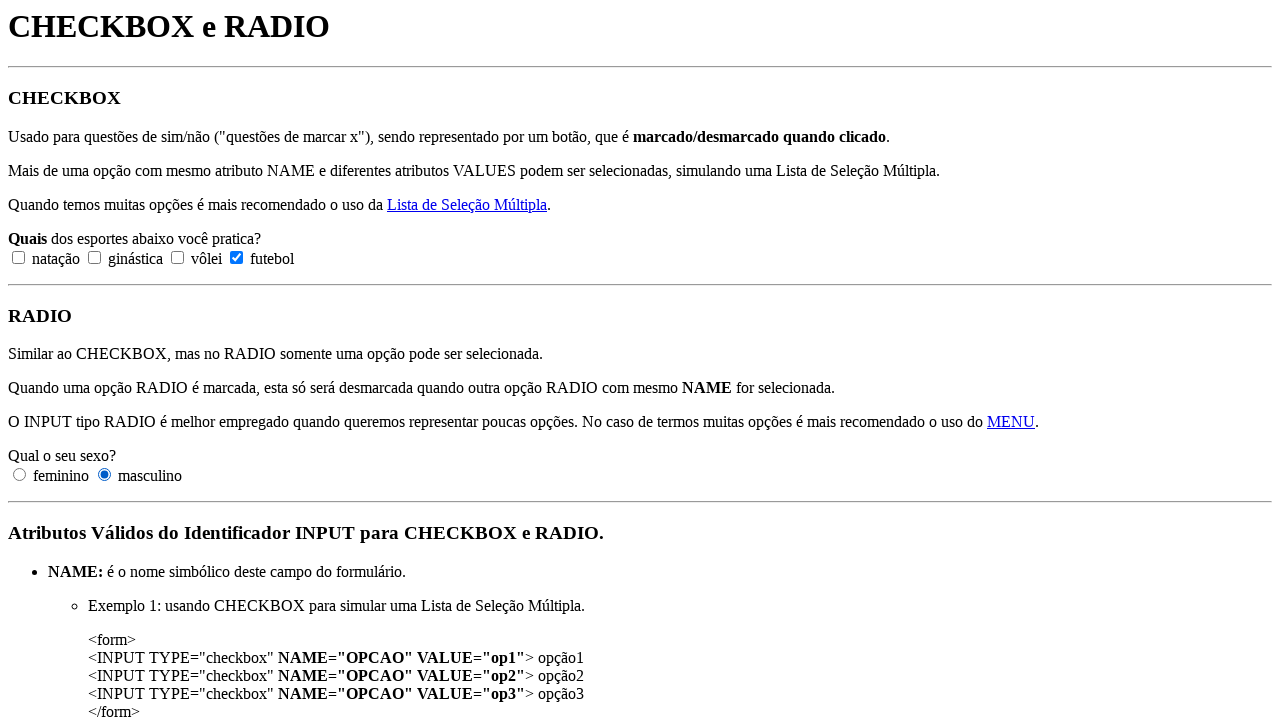